Tests the search functionality on python.org by entering "pycon" in the search field and submitting the search form using the Enter key

Starting URL: http://www.python.org

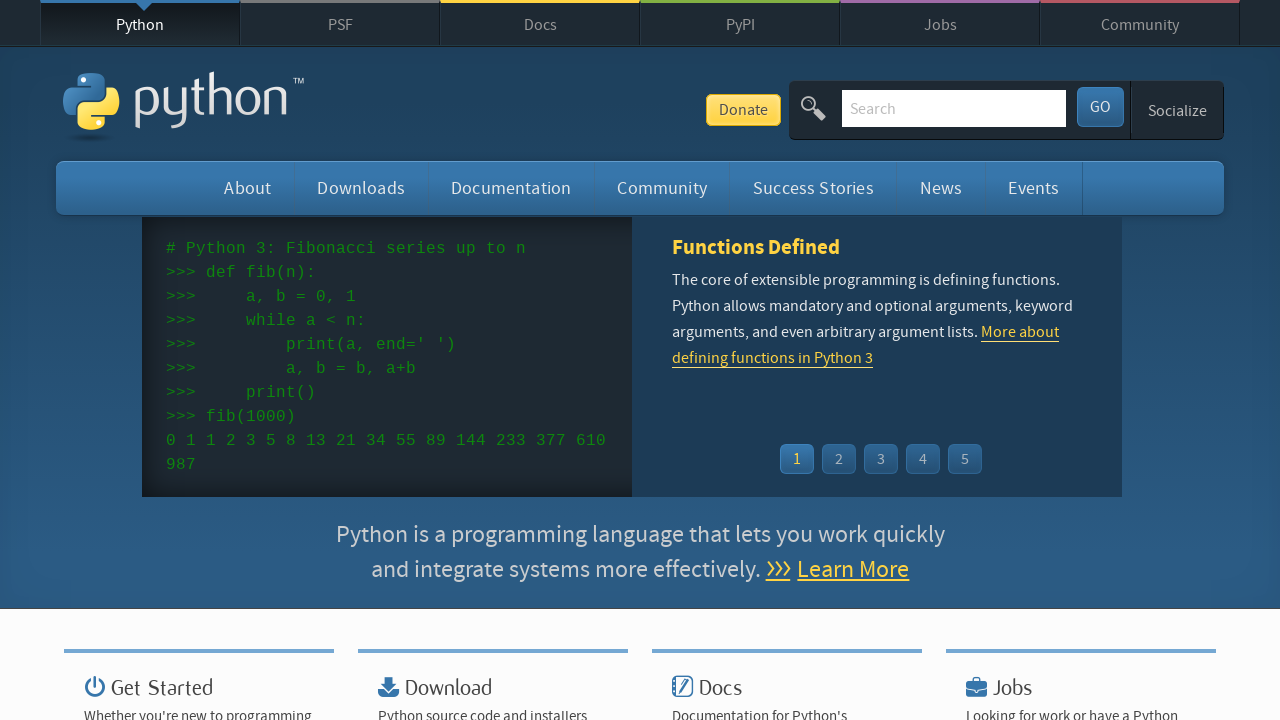

Cleared the search field on input[name='q']
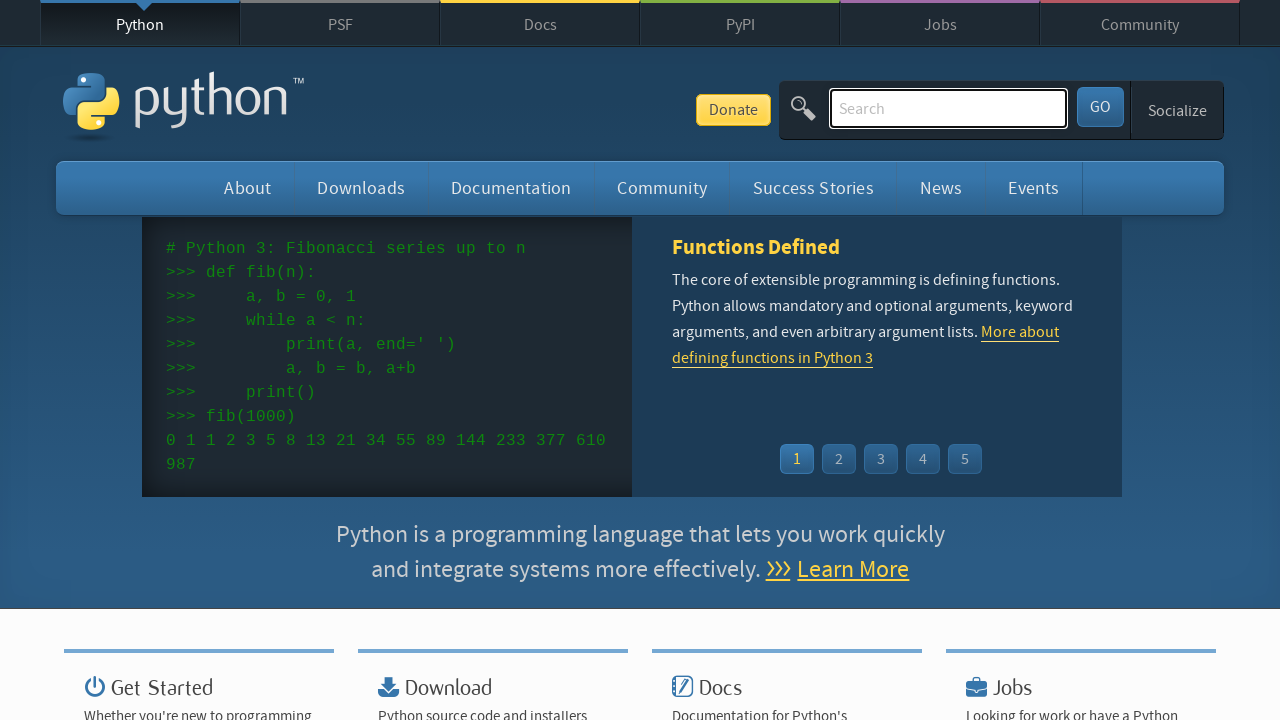

Entered 'pycon' in the search field on input[name='q']
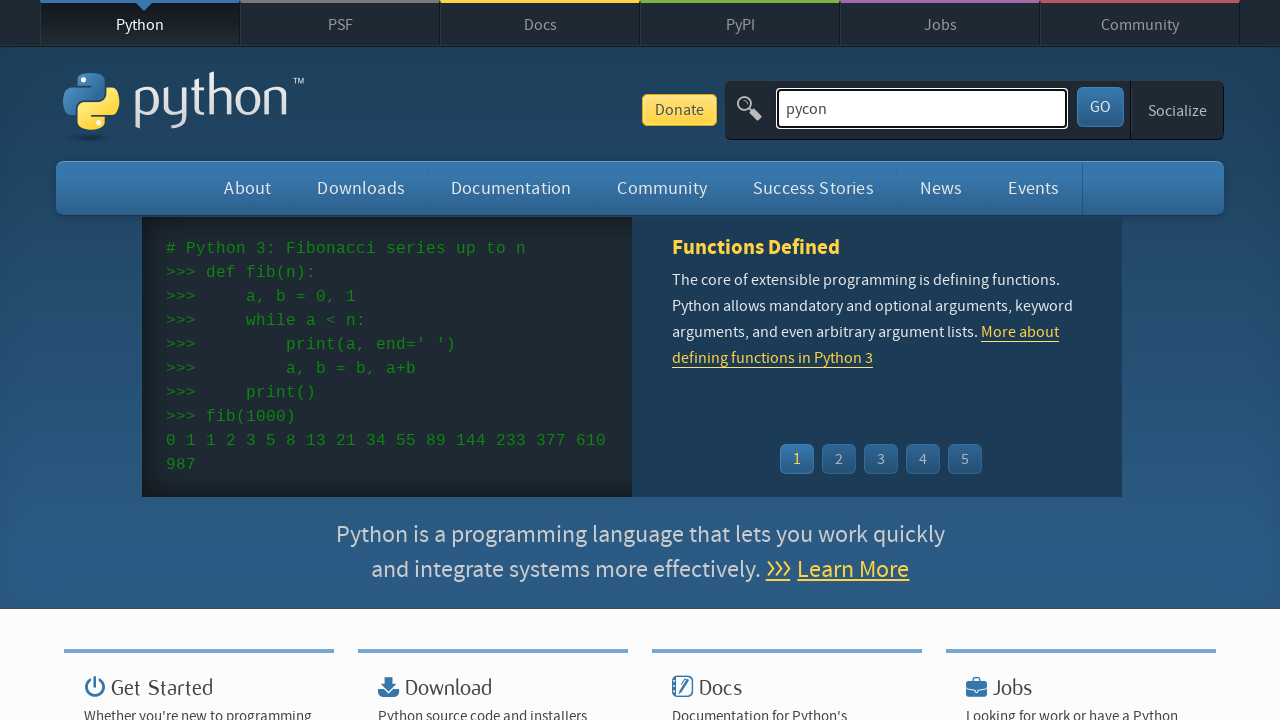

Pressed Enter to submit the search form on input[name='q']
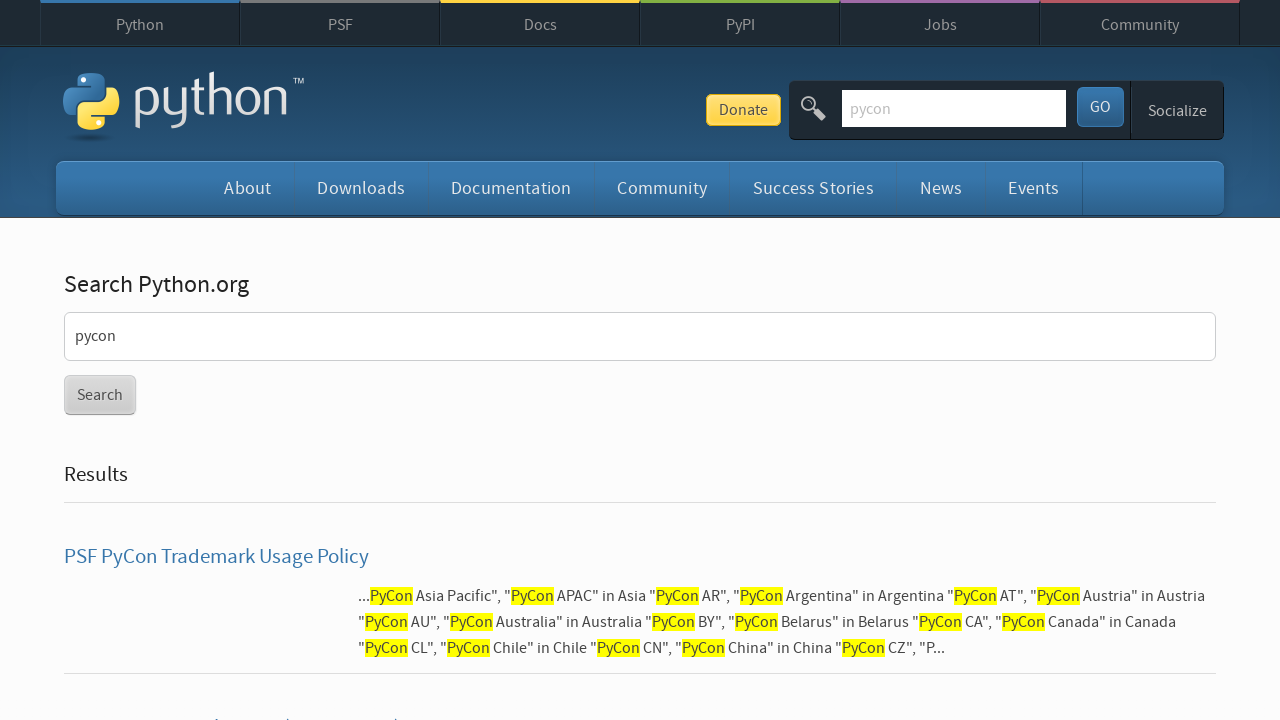

Search results page loaded successfully
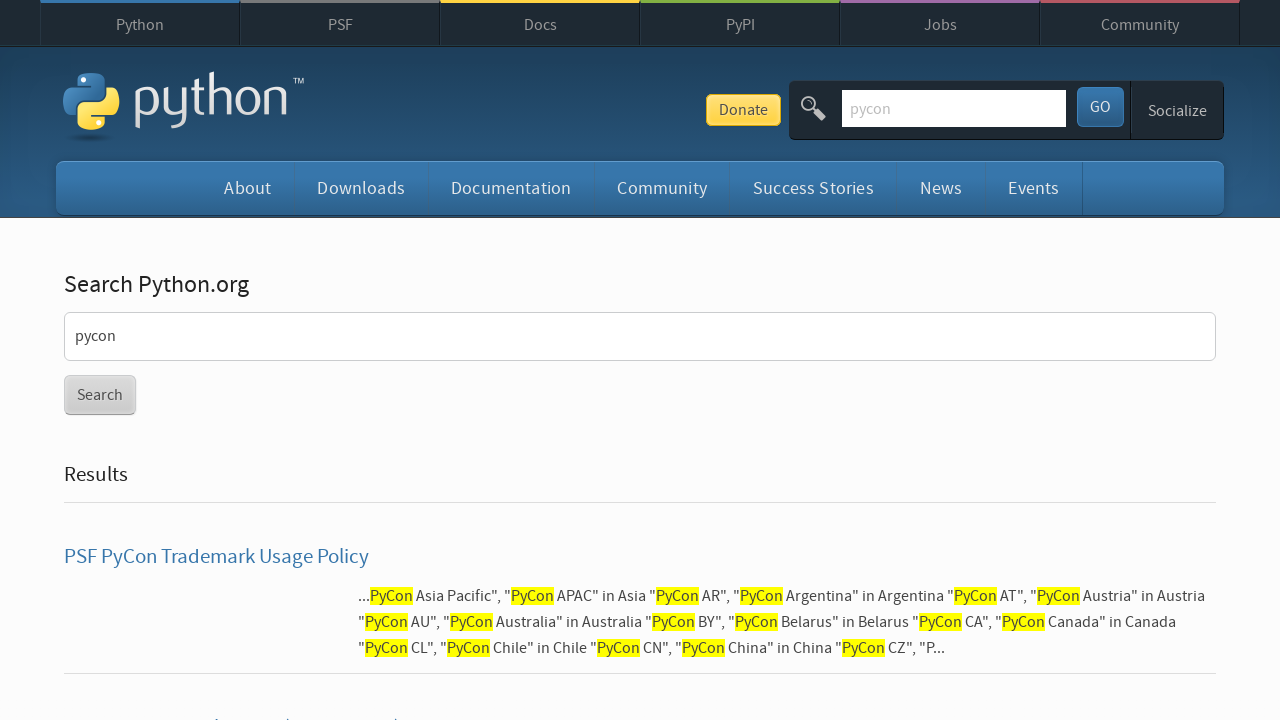

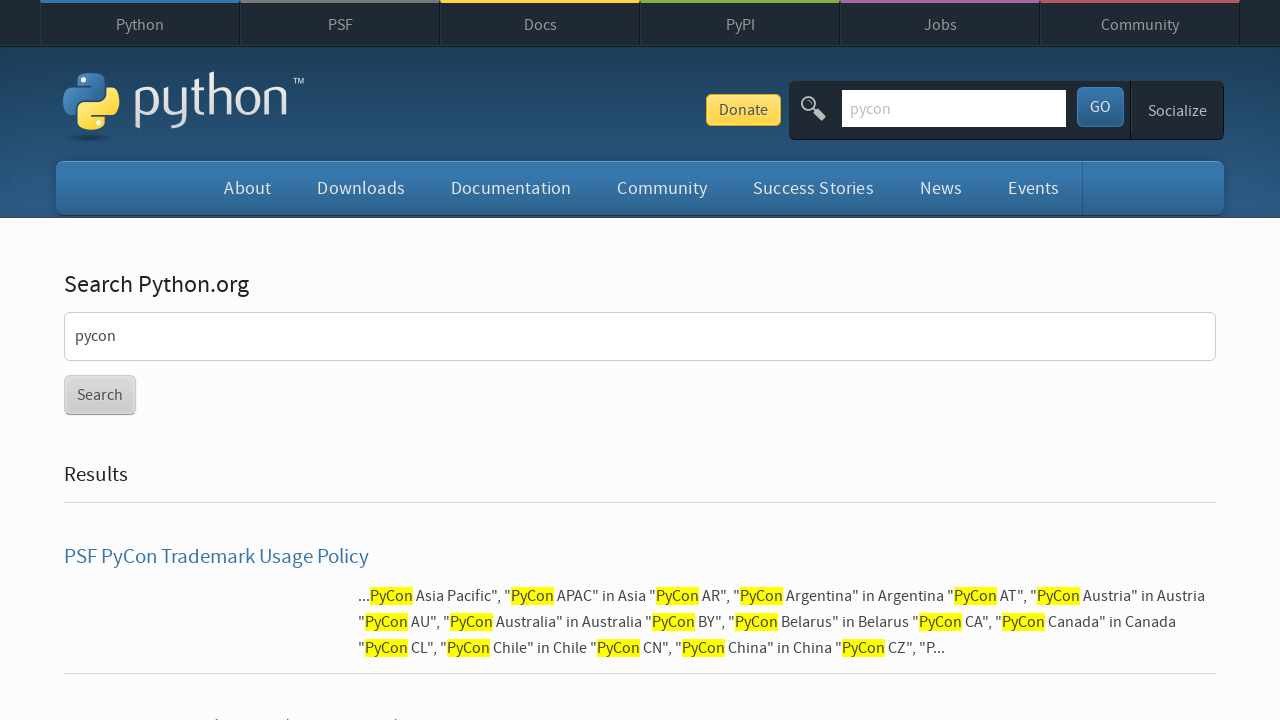